Tests table functionality by selecting checkboxes in rows, clicking to add a new entry, filling in Contact, Country, and Company fields, then submitting the form.

Starting URL: https://savkk.github.io/selenium-practice/

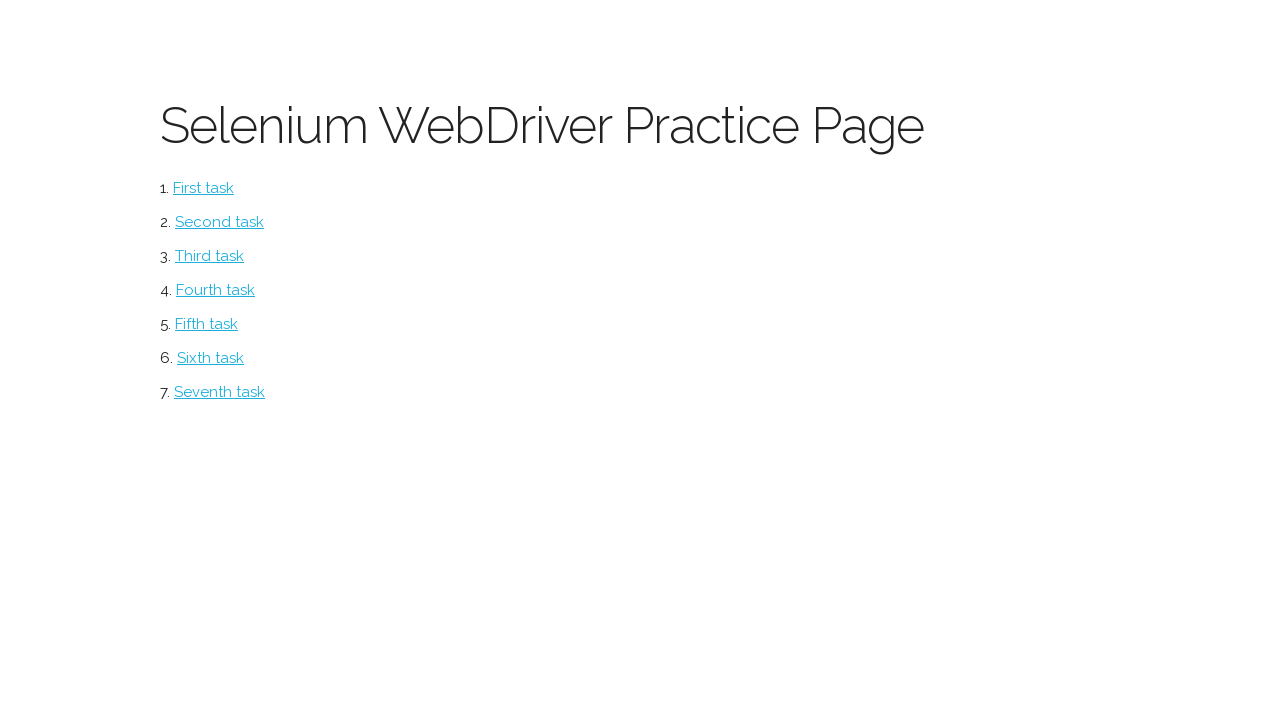

Clicked on table button at (220, 392) on #table
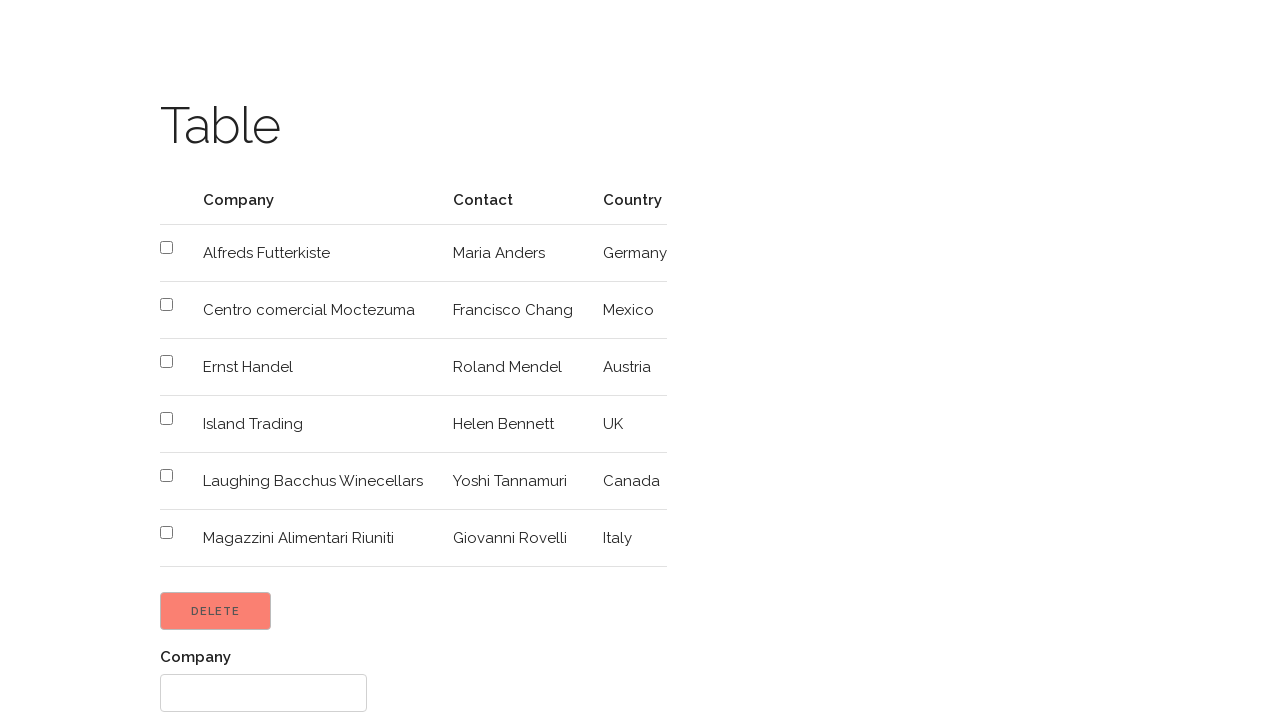

Selected checkbox in row 2 at (166, 248) on xpath=//table//tr[2]//input
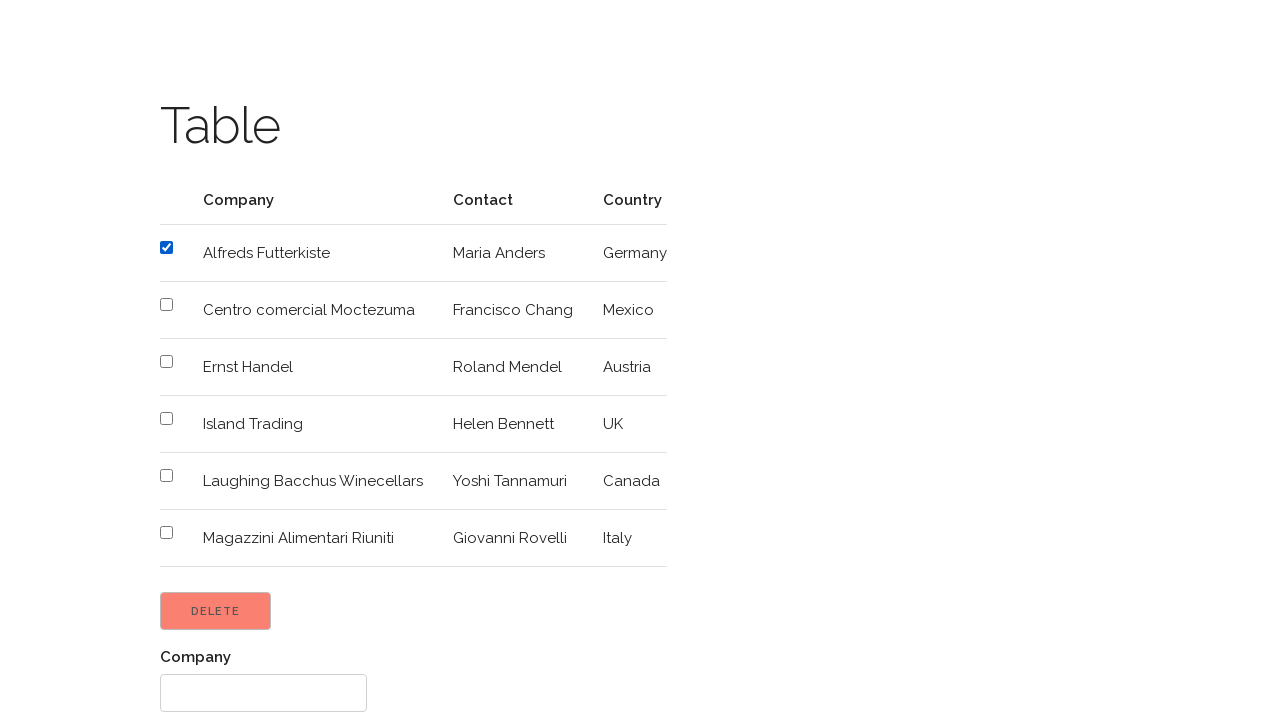

Selected checkbox in row 3 at (166, 304) on xpath=//table//tr[3]//input
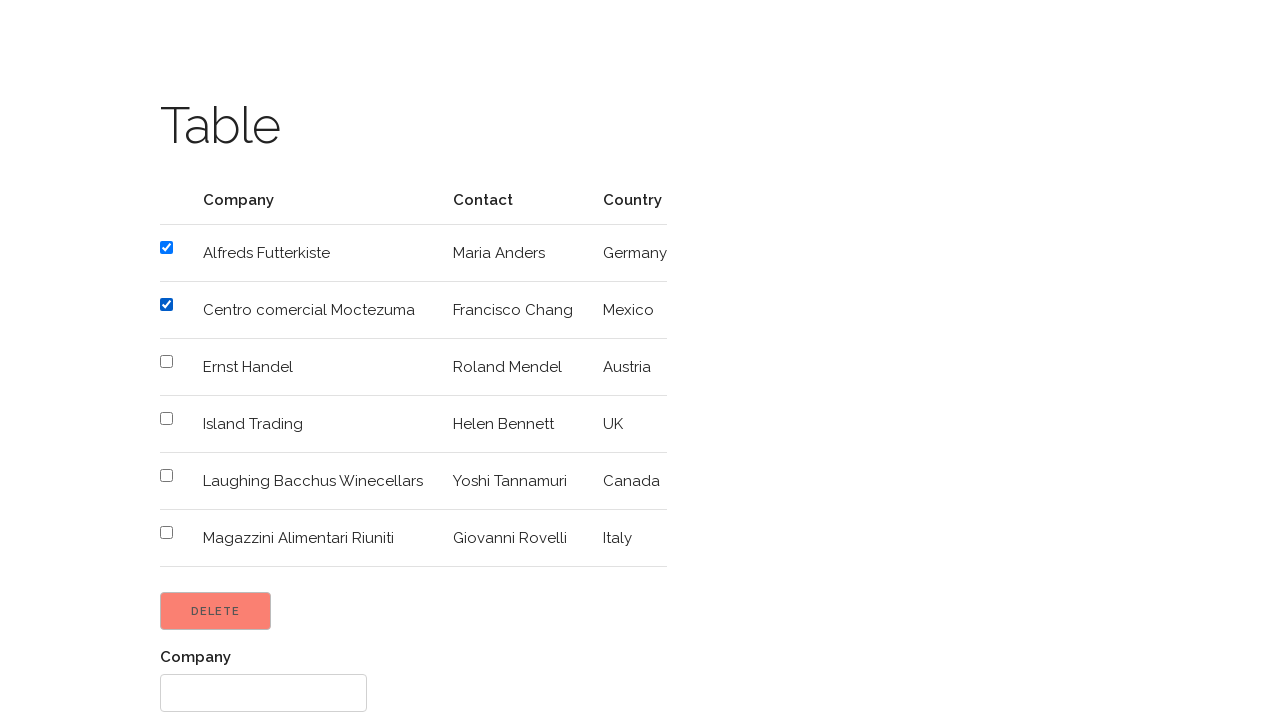

Clicked the input button to add a new entry at (216, 611) on xpath=//table/following-sibling::input[1]
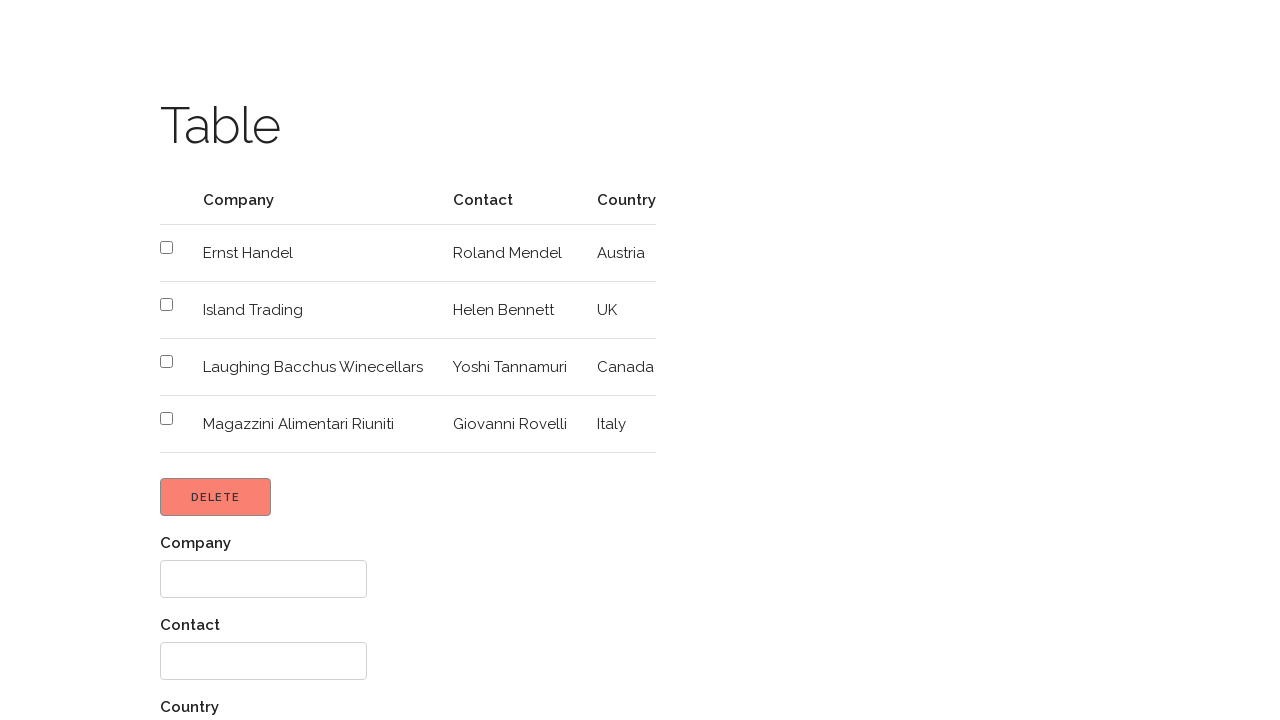

Filled Contact field with '123456' on //label[.='Contact']/following::input
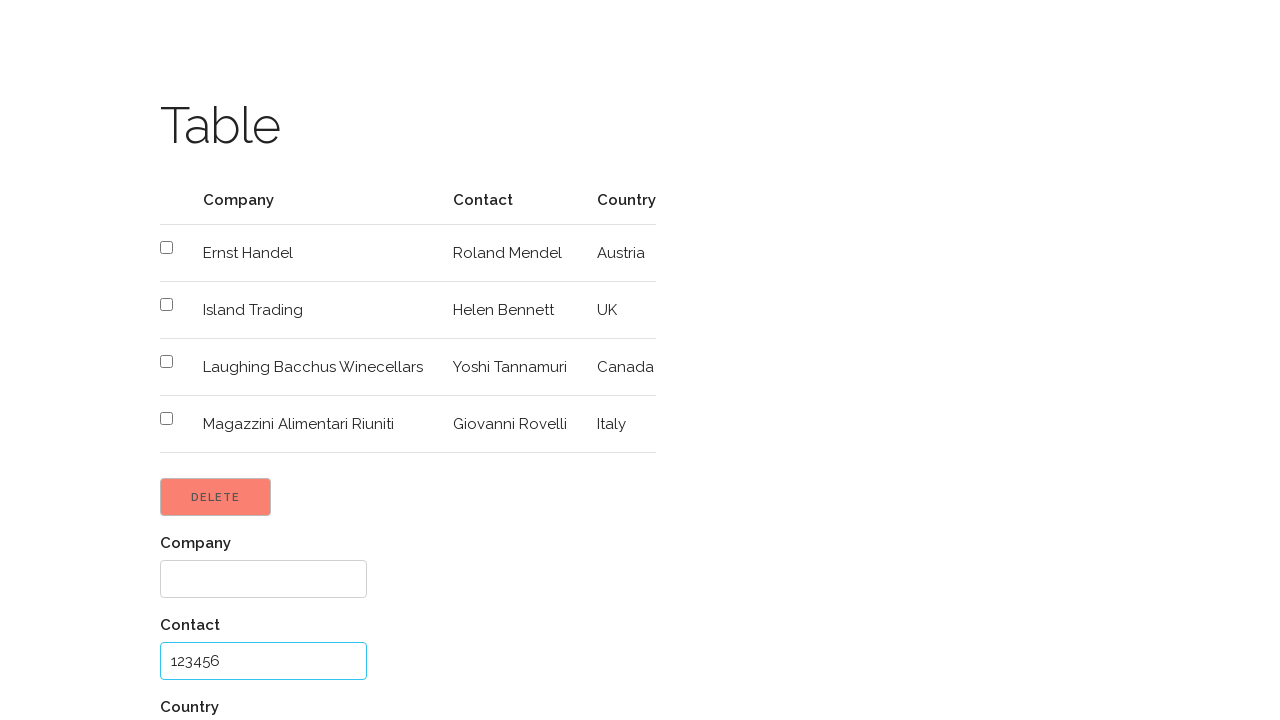

Filled Country field with 'Russia' on //label[.='Country']/following::input
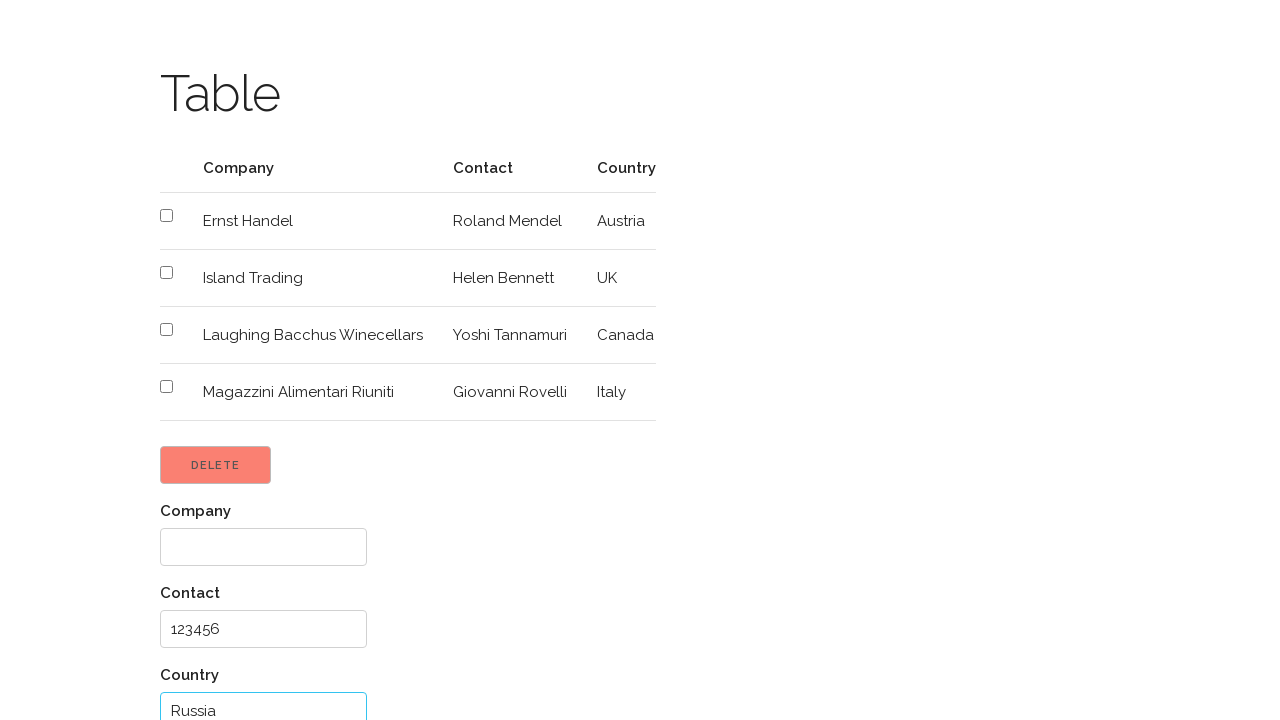

Filled Company field with 'TestCompany' on //label[.='Company']/following::input
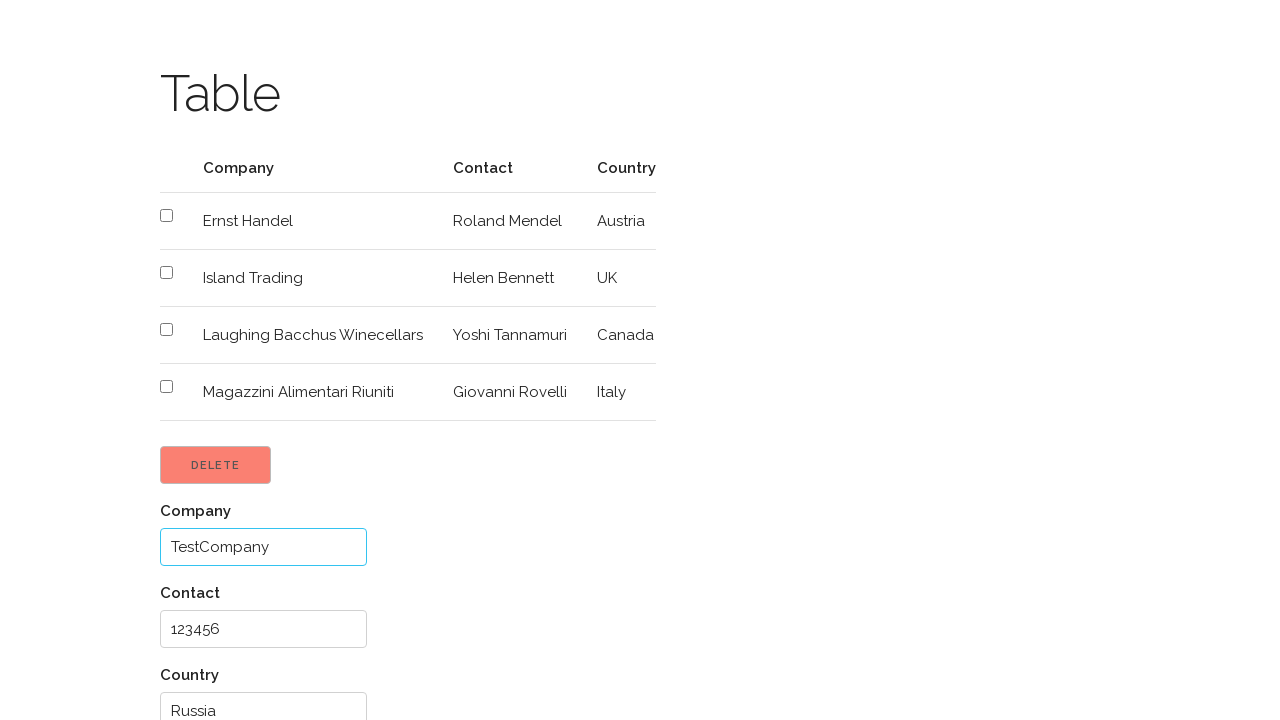

Clicked Add button to submit the form at (204, 661) on xpath=//input[@value='Add']
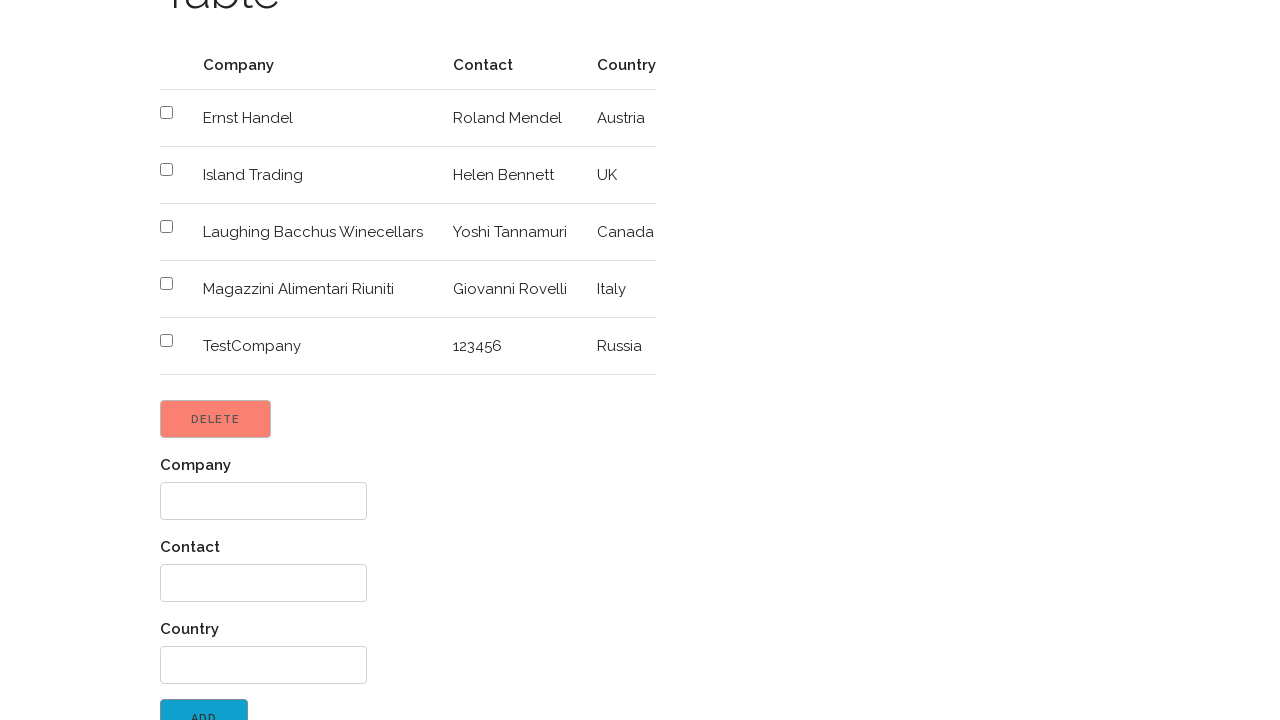

Waited for success link to appear
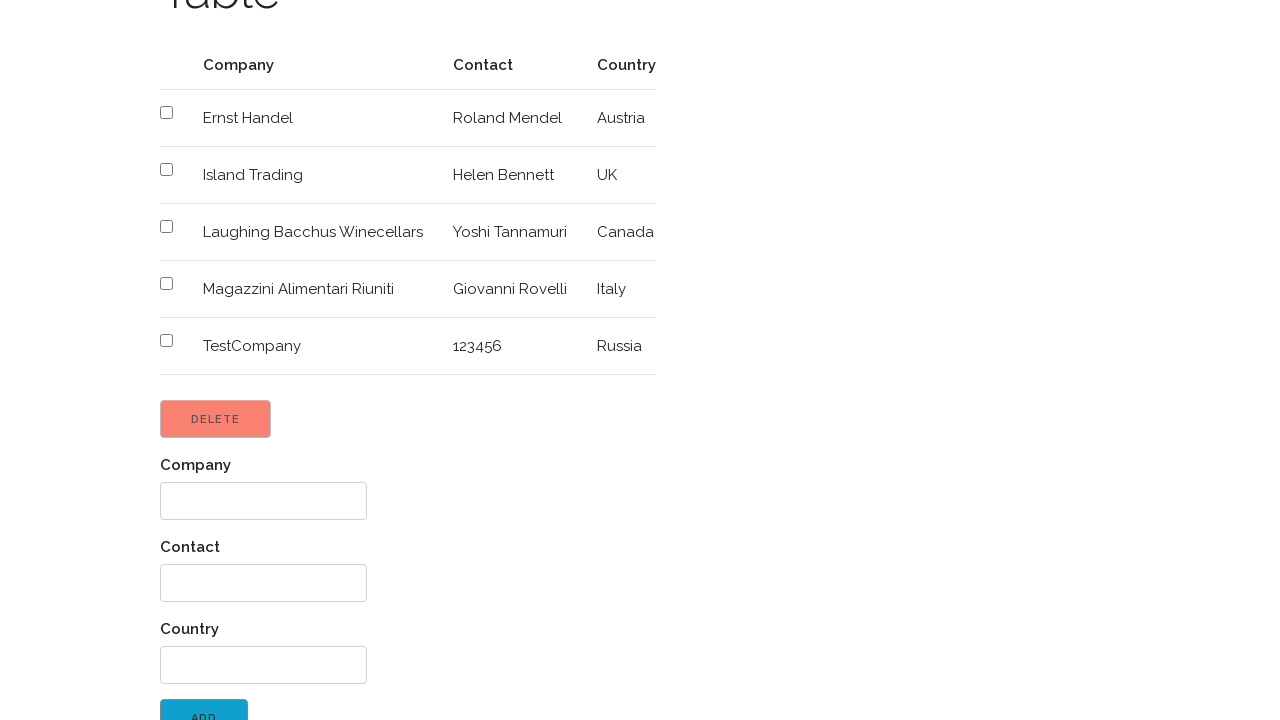

Retrieved link text: 'Great! Return to menu'
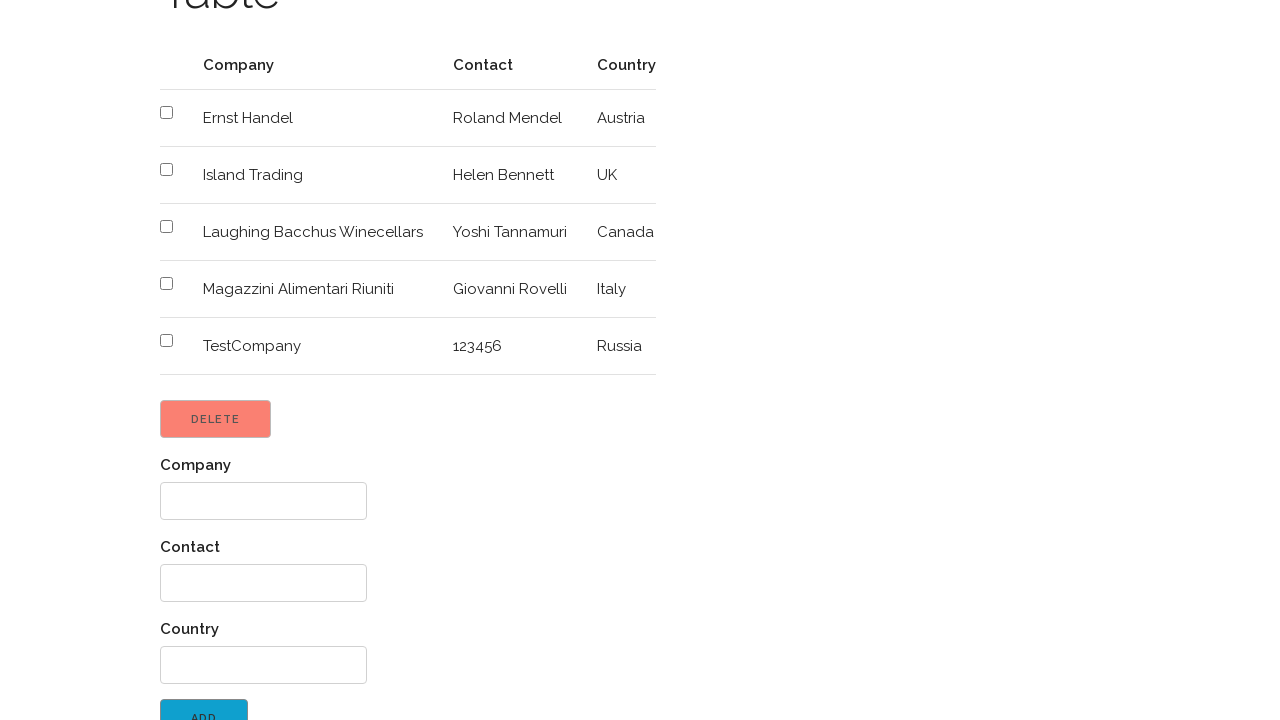

Verified success message 'Great! Return to menu'
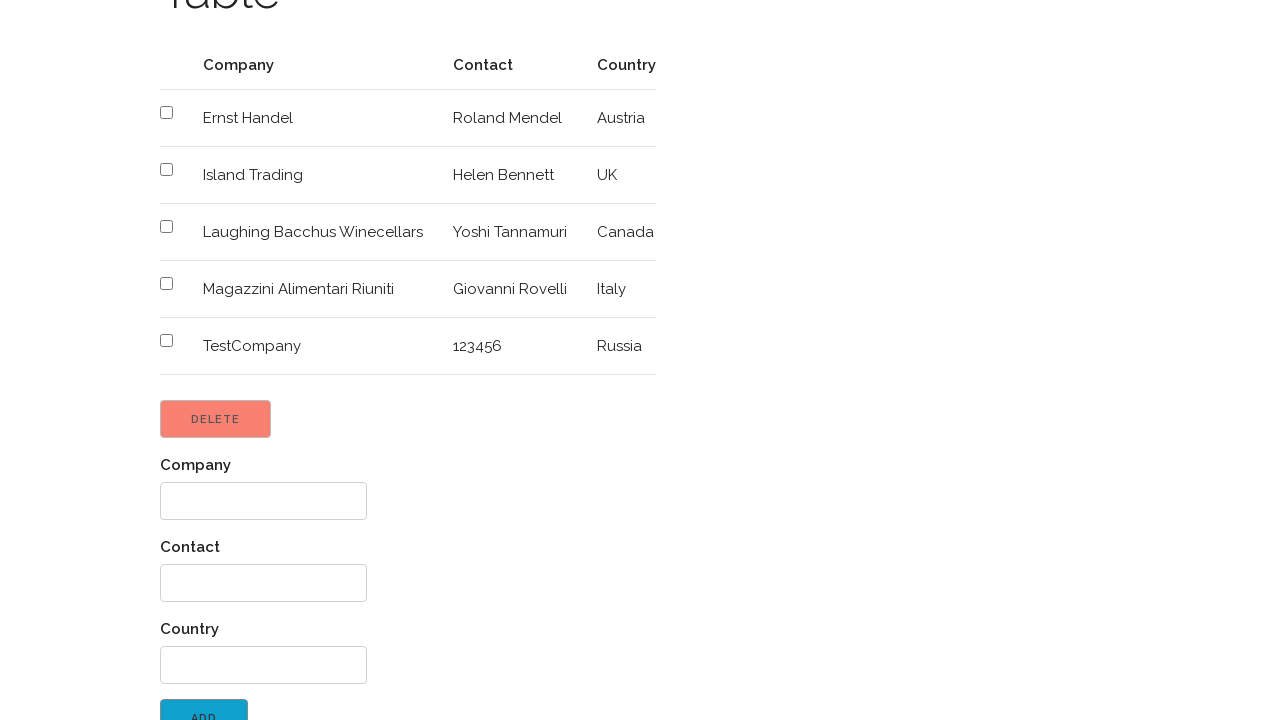

Clicked return to menu link at (243, 703) on xpath=//a
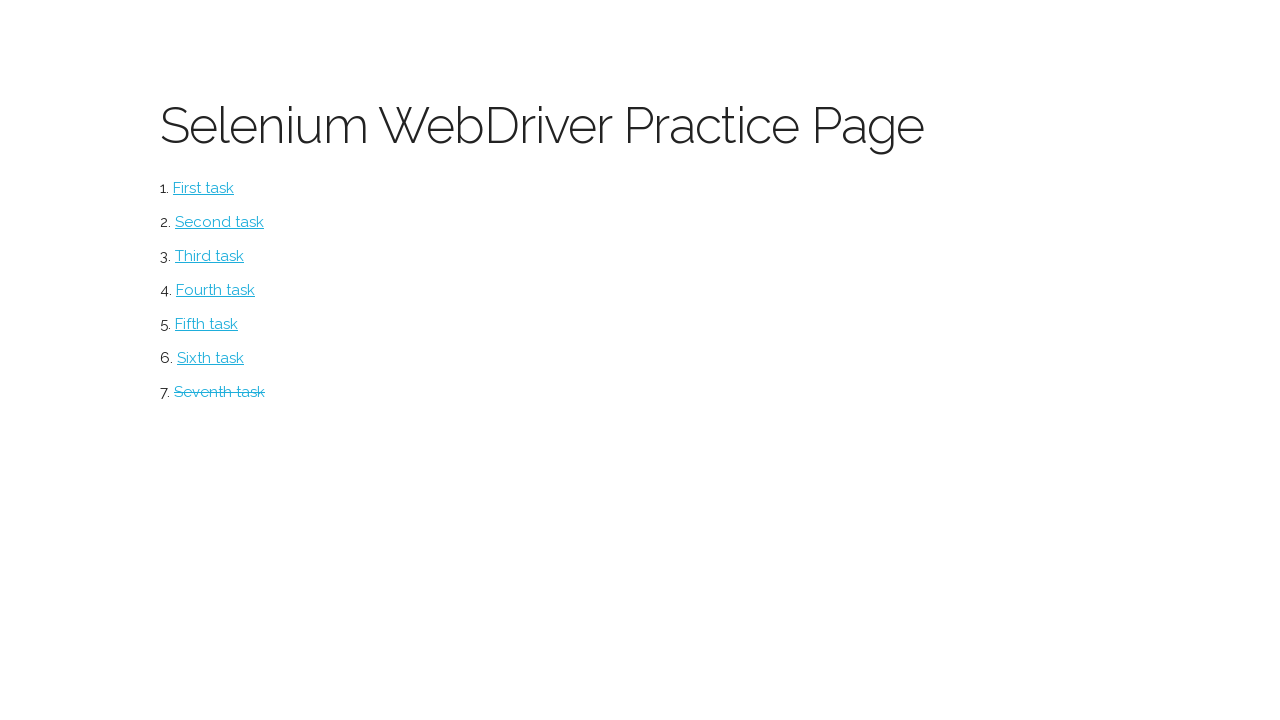

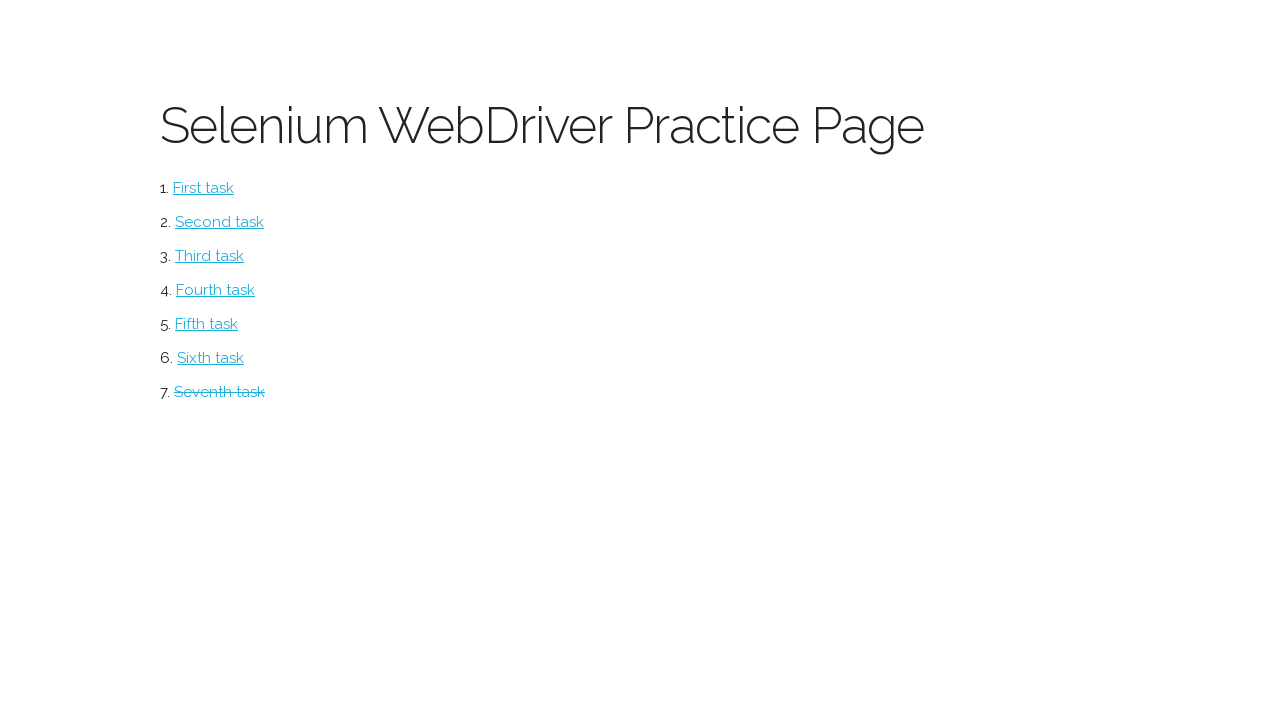